Tests opting out of A/B tests by forging an opt-out cookie on the target page, verifying the page initially shows an A/B test variation, then after adding the cookie and refreshing, confirms the opt-out state.

Starting URL: http://the-internet.herokuapp.com/abtest

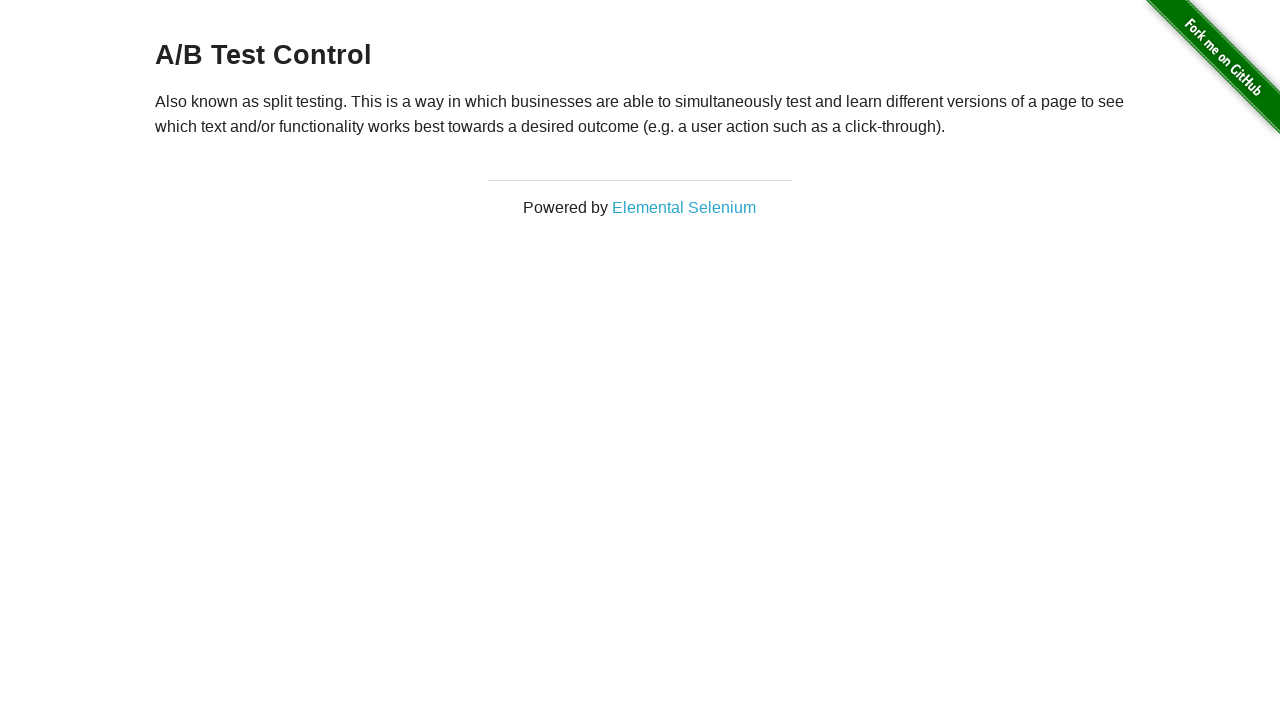

Retrieved initial heading text to verify A/B test variation
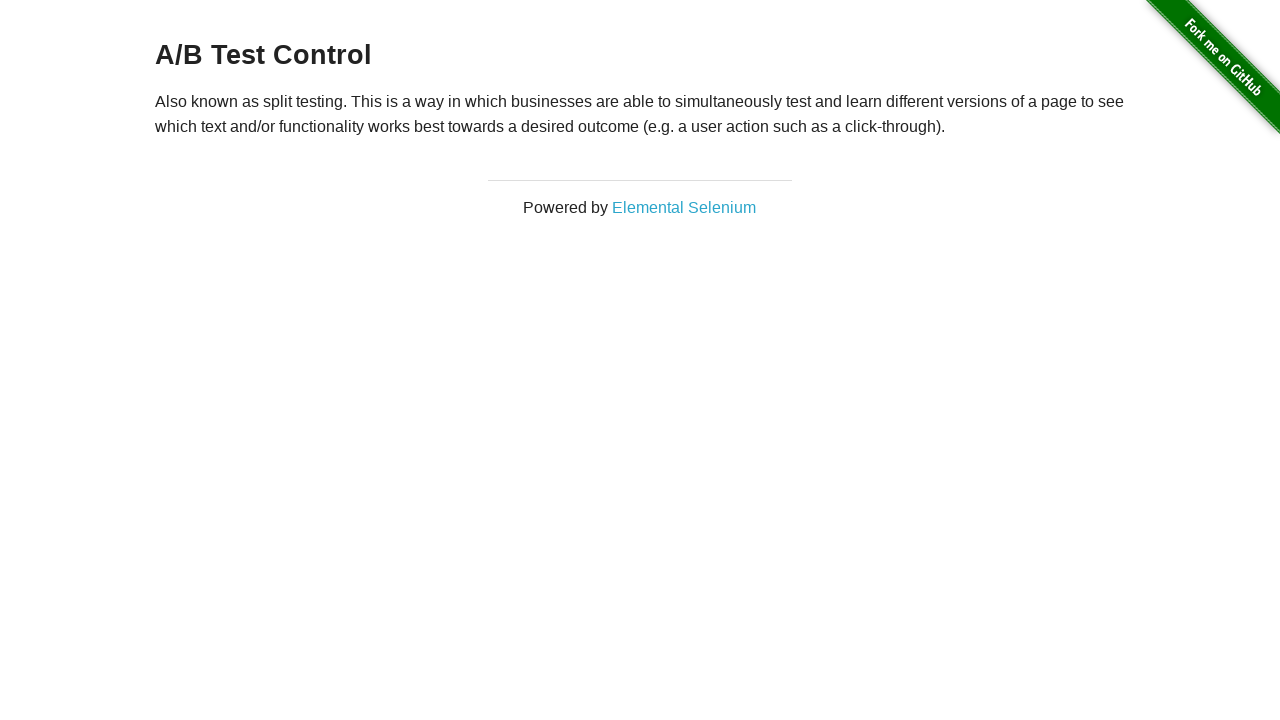

Asserted heading shows A/B test variation (either Variation 1 or Control)
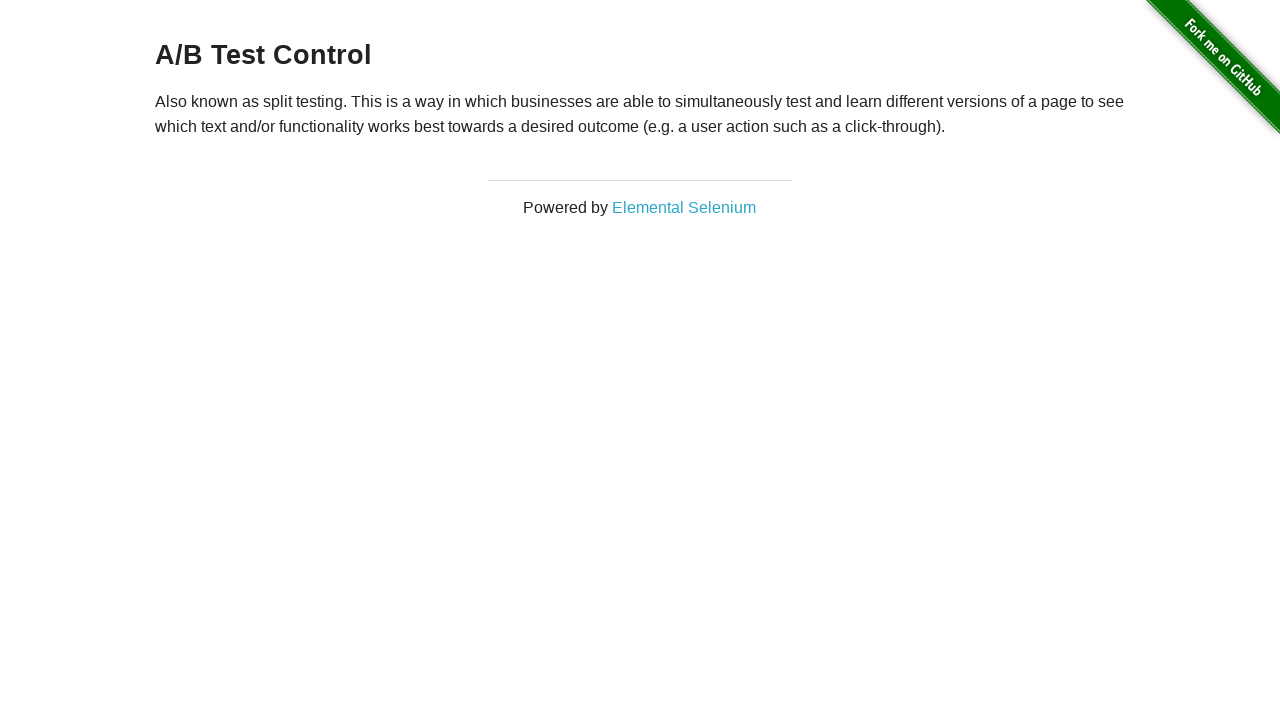

Added optimizelyOptOut cookie with value 'true' to forge opt-out state
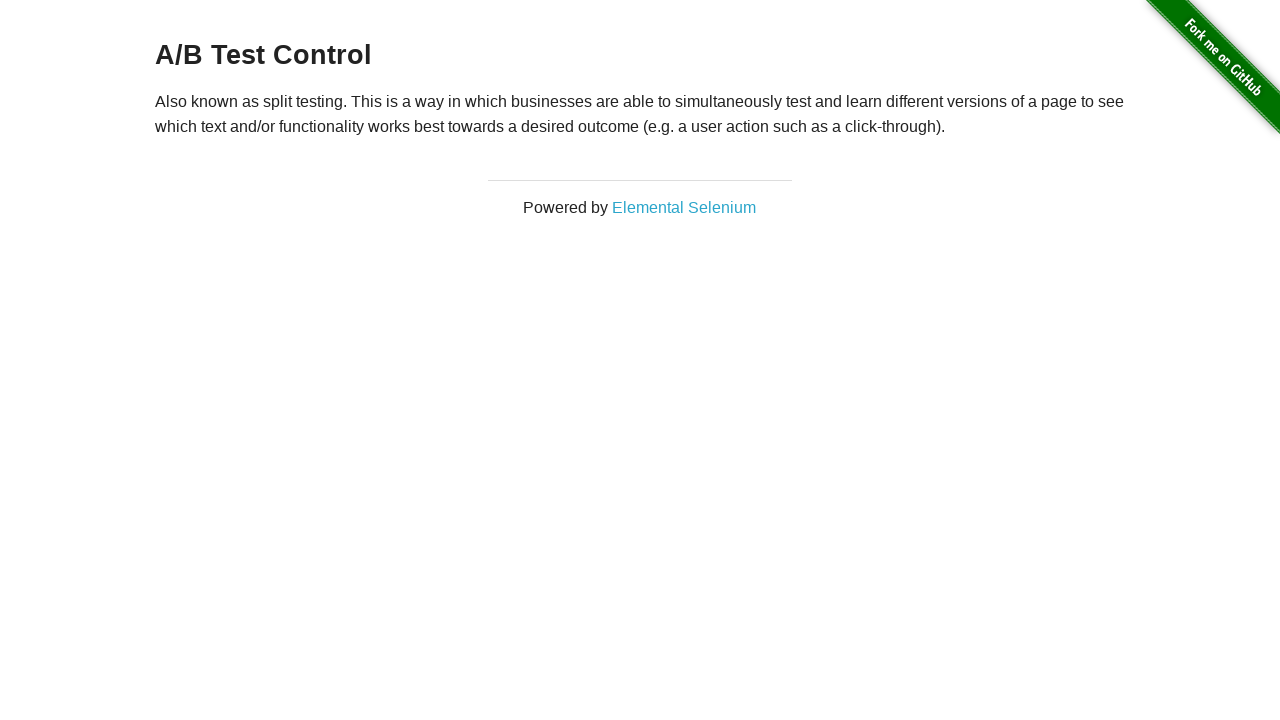

Reloaded page to apply opt-out cookie
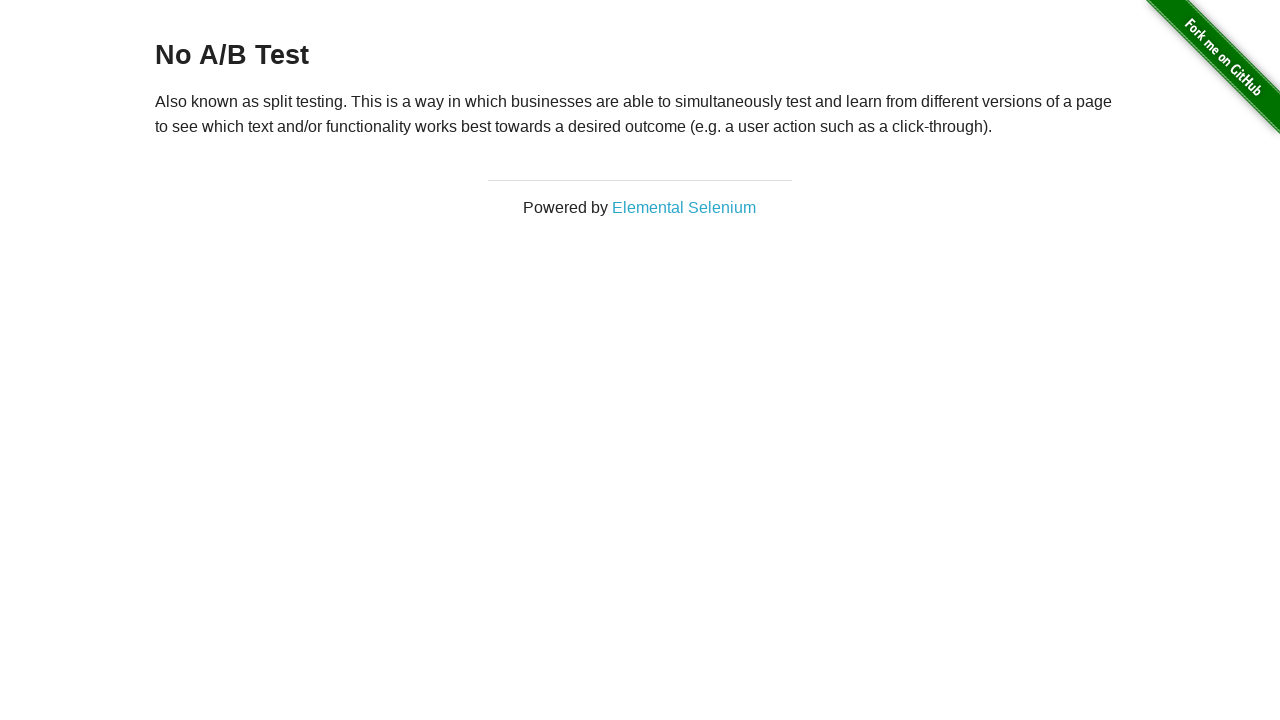

Retrieved heading text after cookie application to verify opt-out state
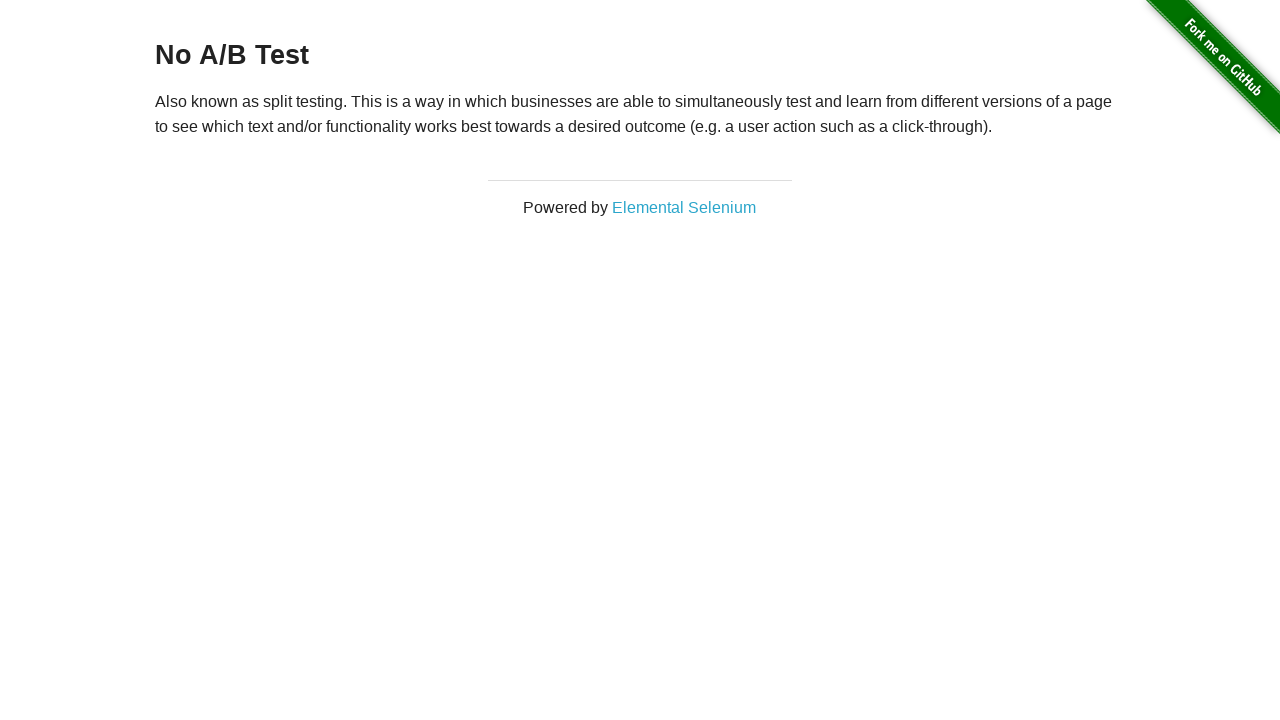

Asserted heading shows 'No A/B Test', confirming opt-out cookie is active
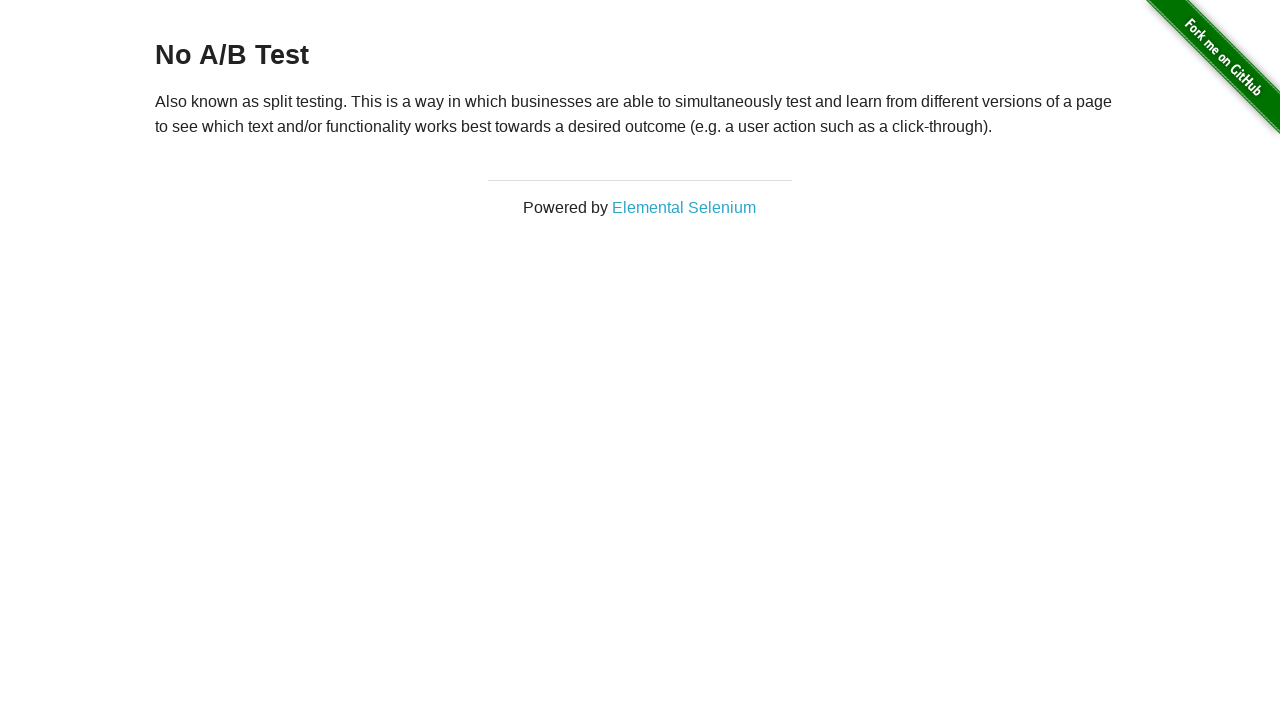

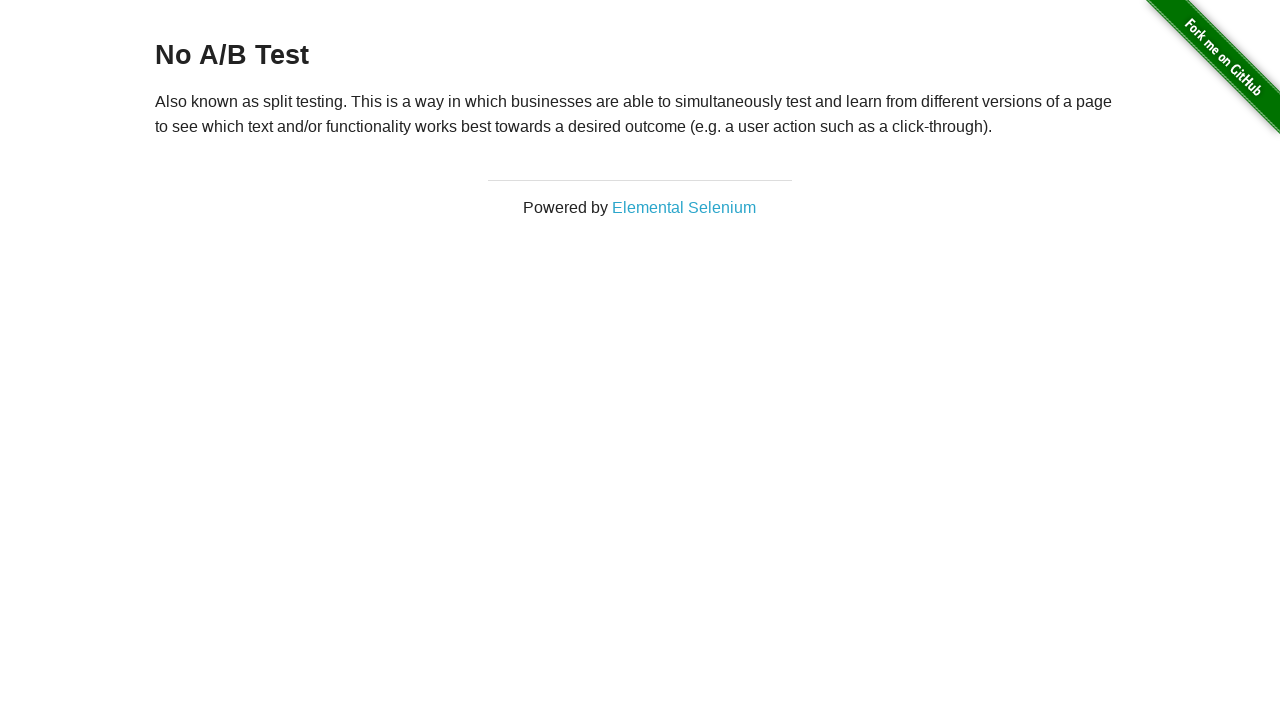